Tests dropdown menu selection by typing values directly into the year, month, and day dropdown fields using sendKeys approach

Starting URL: https://testcenter.techproeducation.com/index.php?page=dropdown

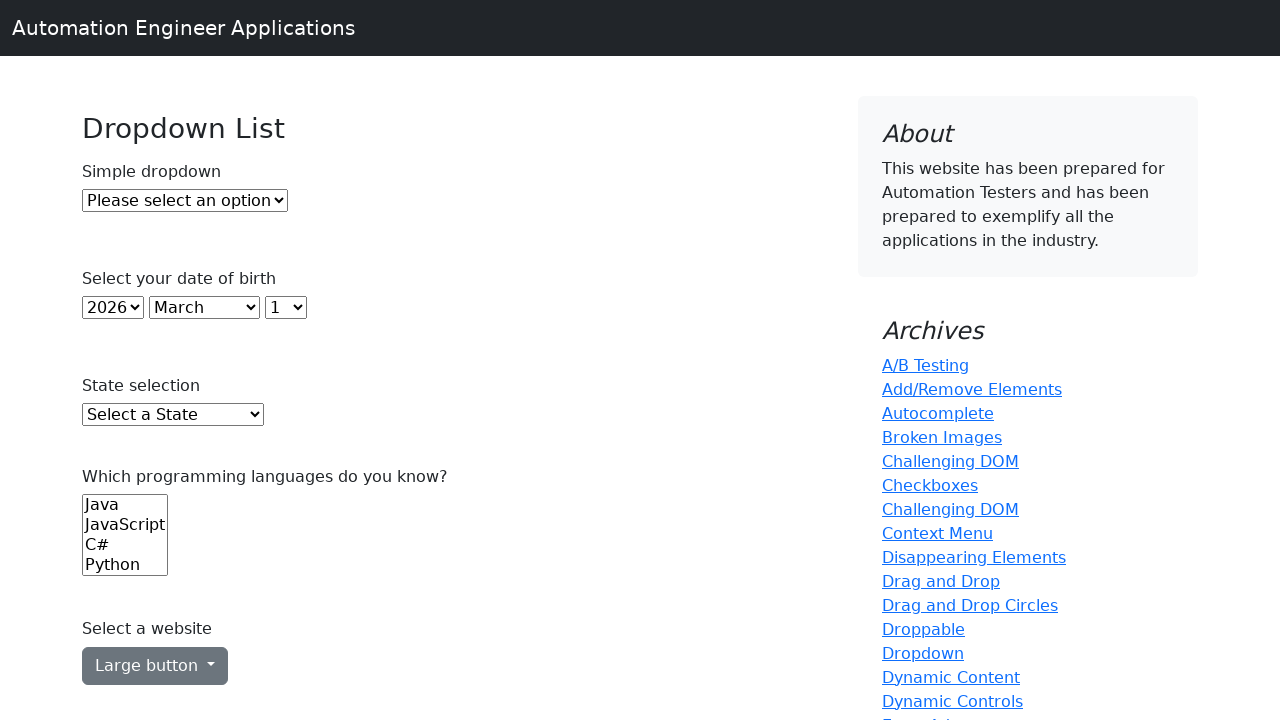

Selected year 2022 from dropdown menu on #year
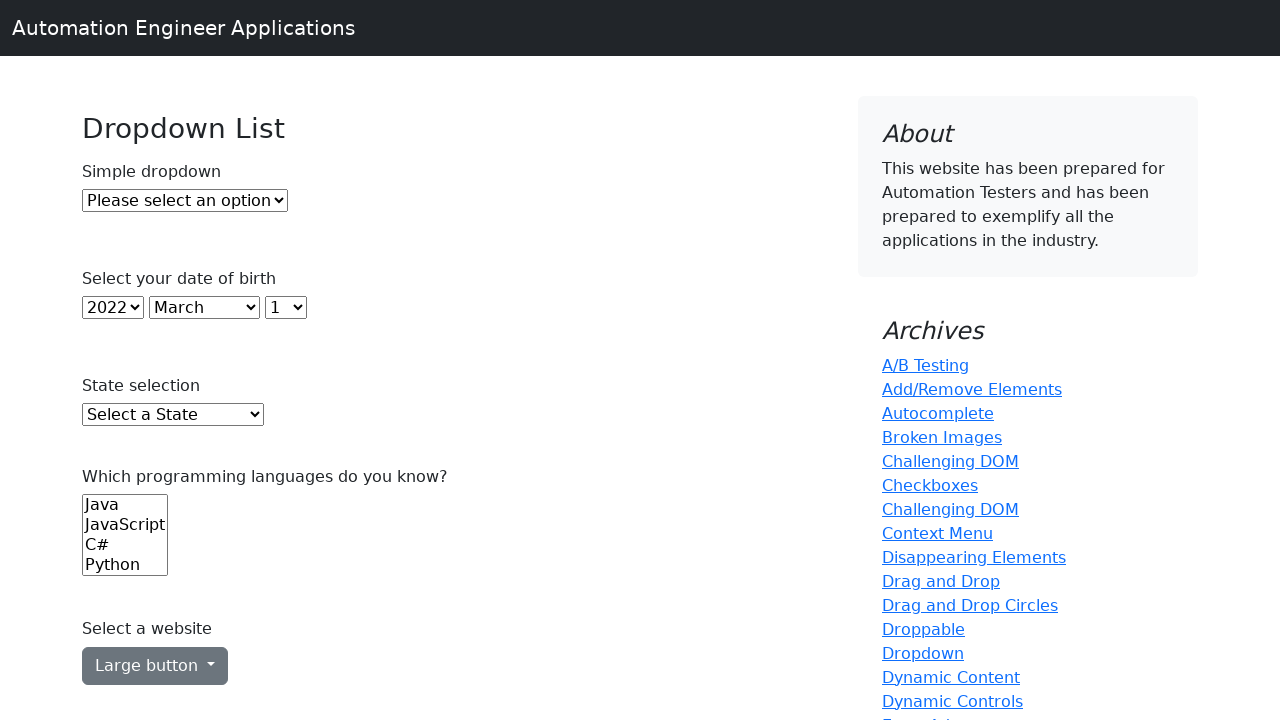

Selected month May from dropdown menu on #month
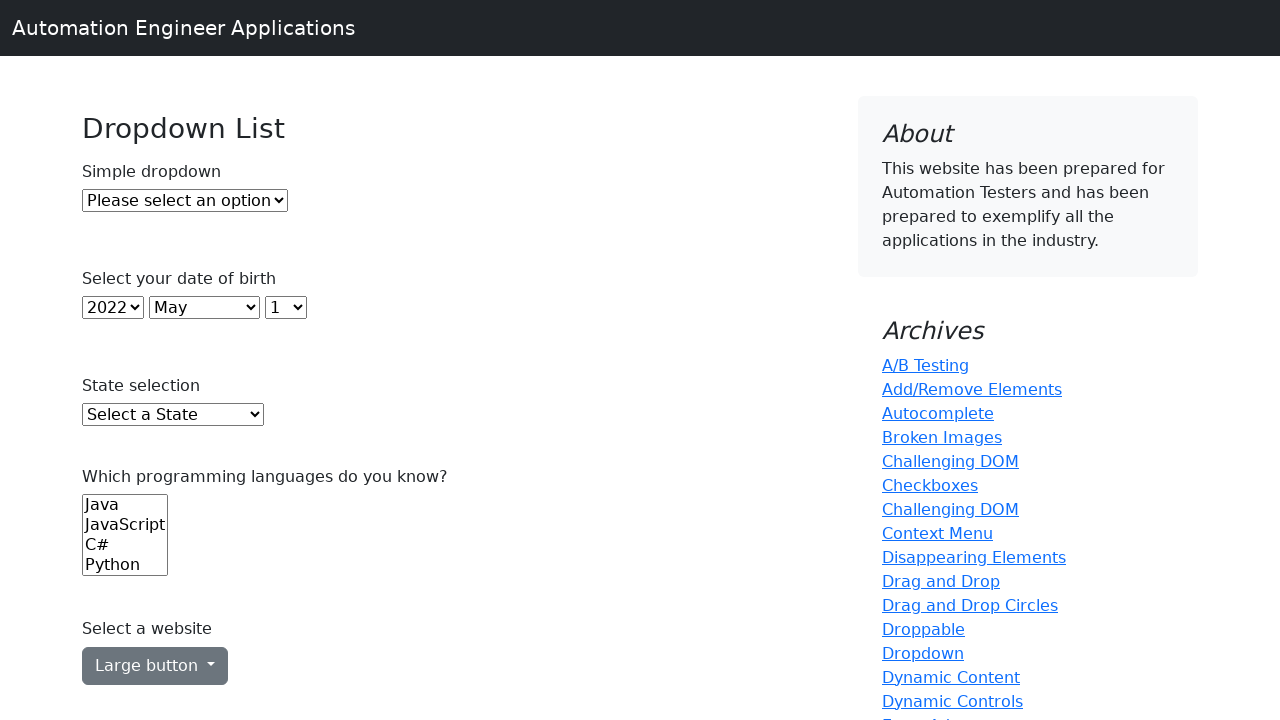

Selected day 13 from dropdown menu on #day
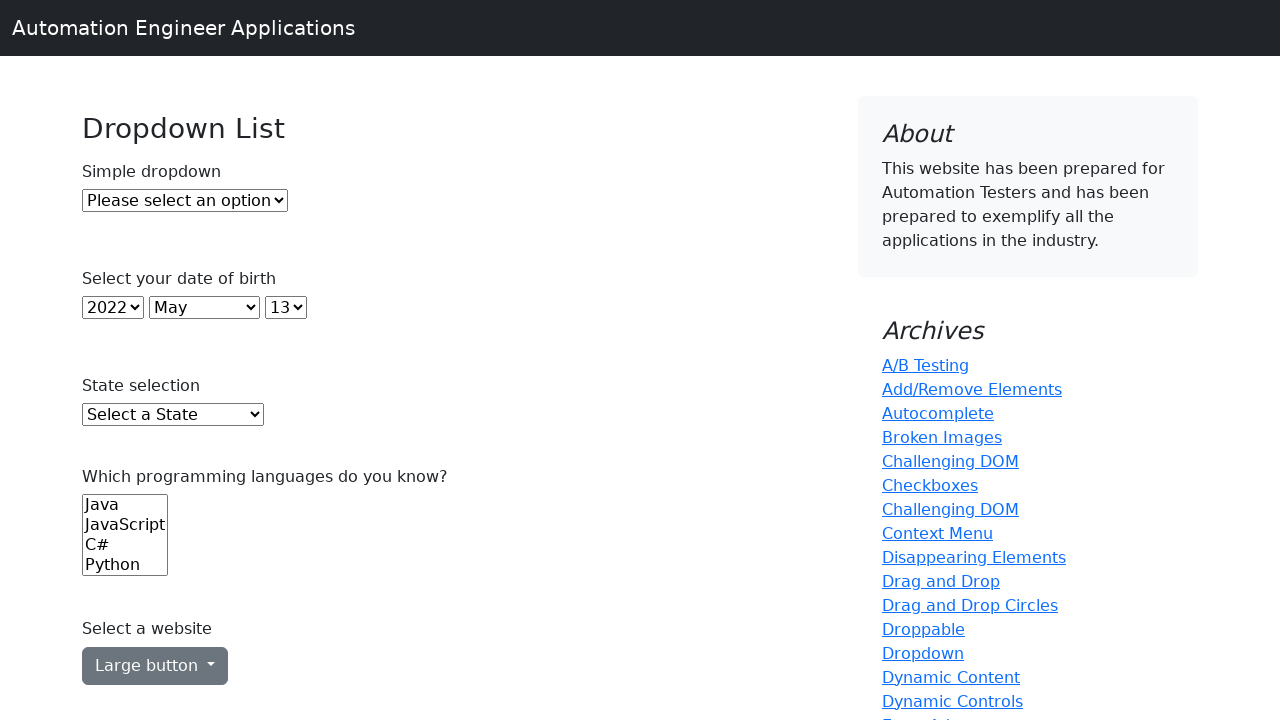

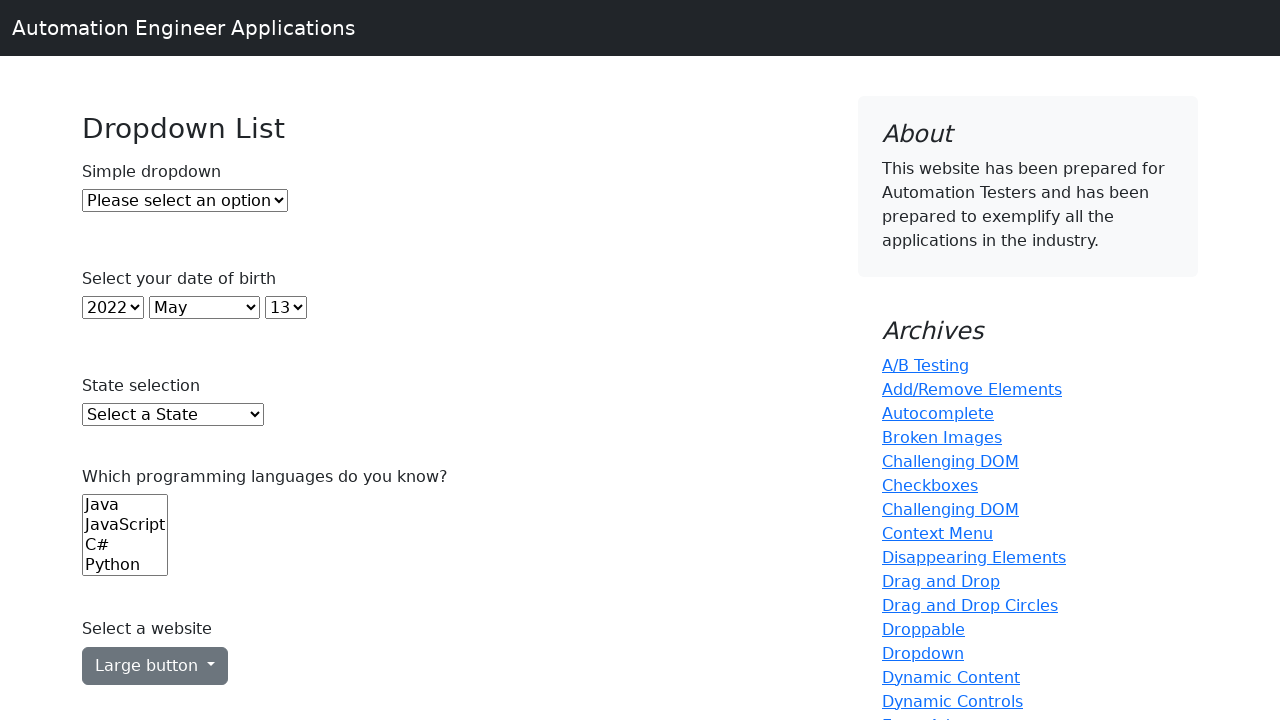